Tests window handling functionality by clicking a button that opens a new window, then switches to the child window and closes it

Starting URL: https://www.hyrtutorials.com/p/window-handles-practice.html

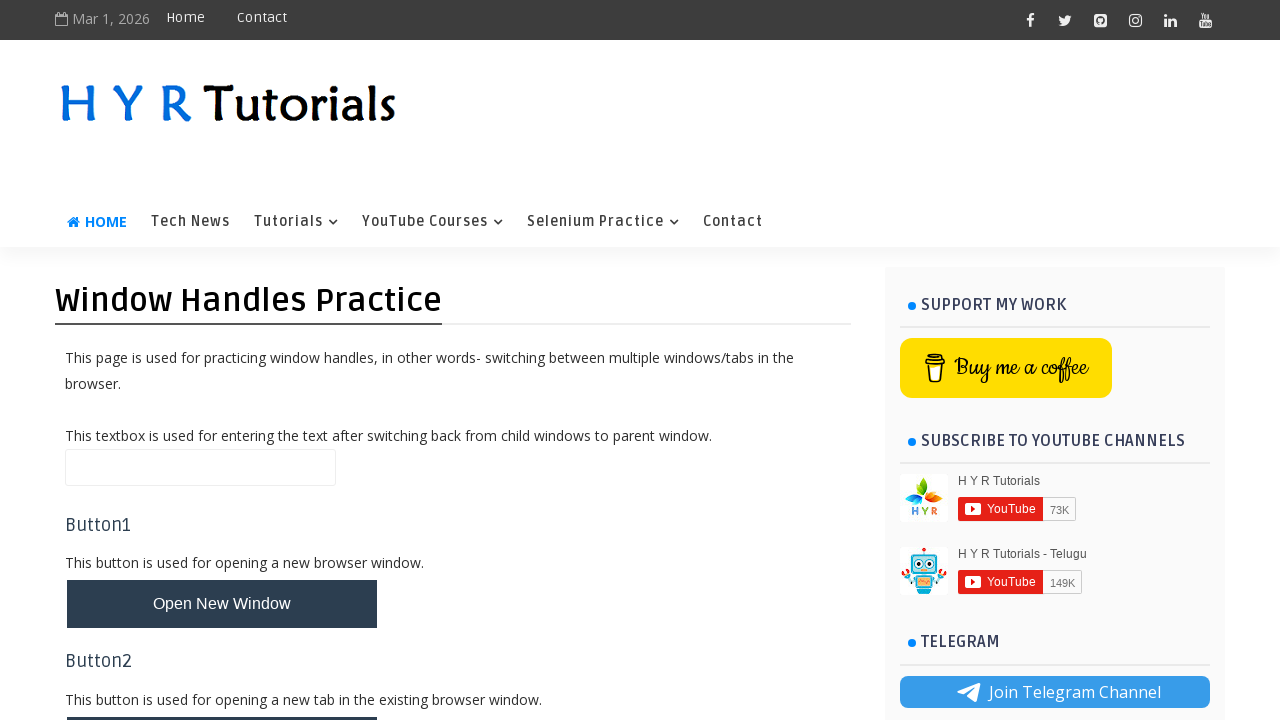

Clicked button to open new window at (222, 604) on #newWindowBtn
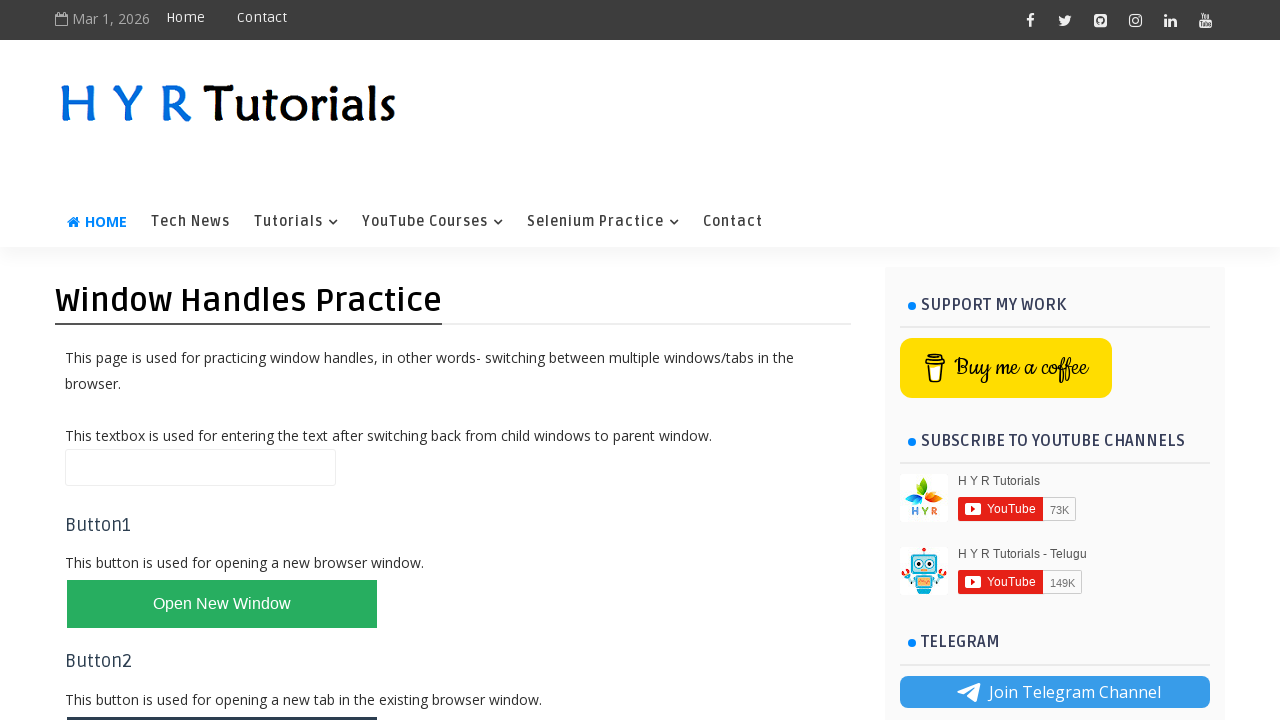

Captured new child window page object
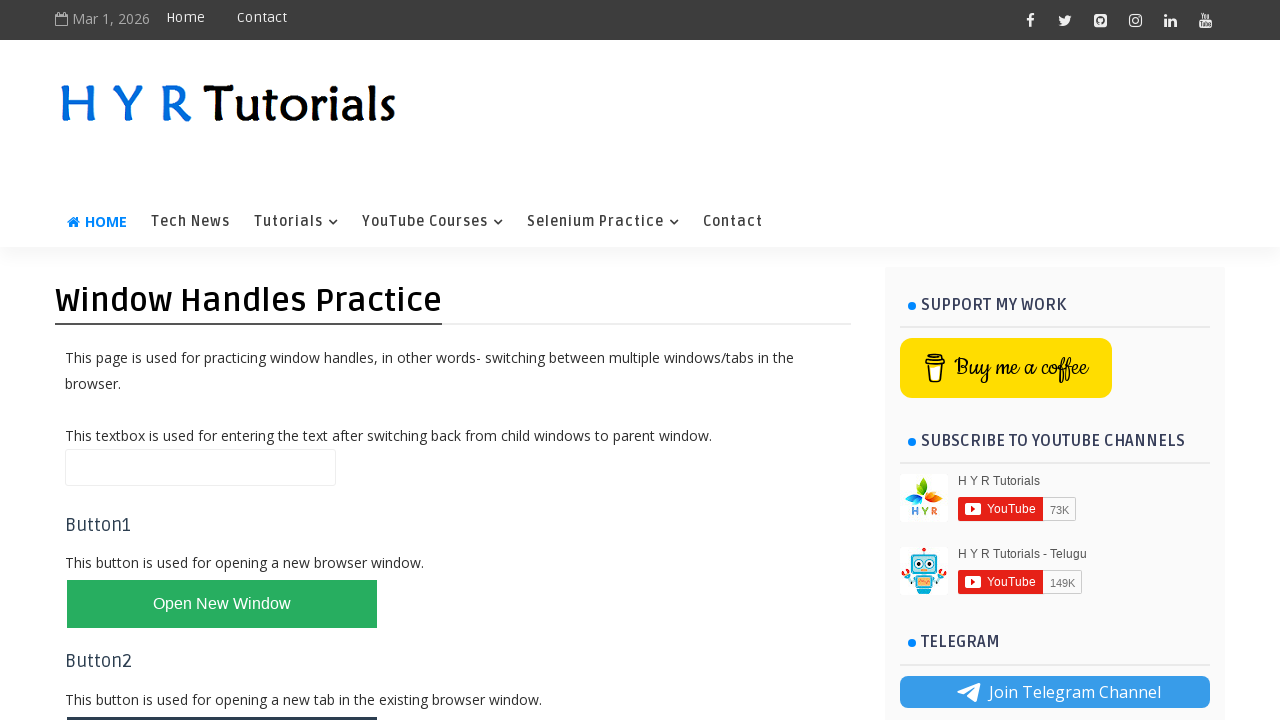

Child window finished loading
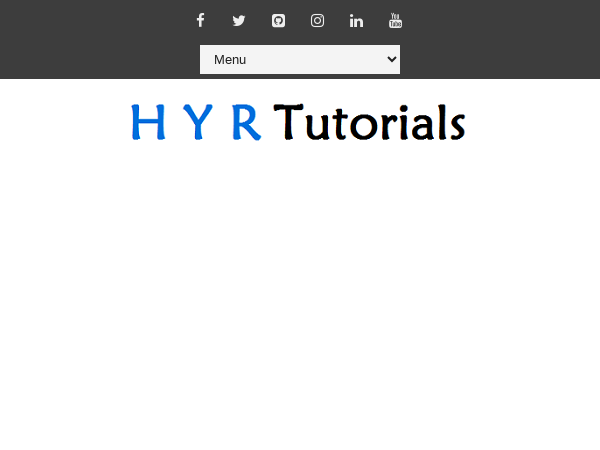

Closed child window
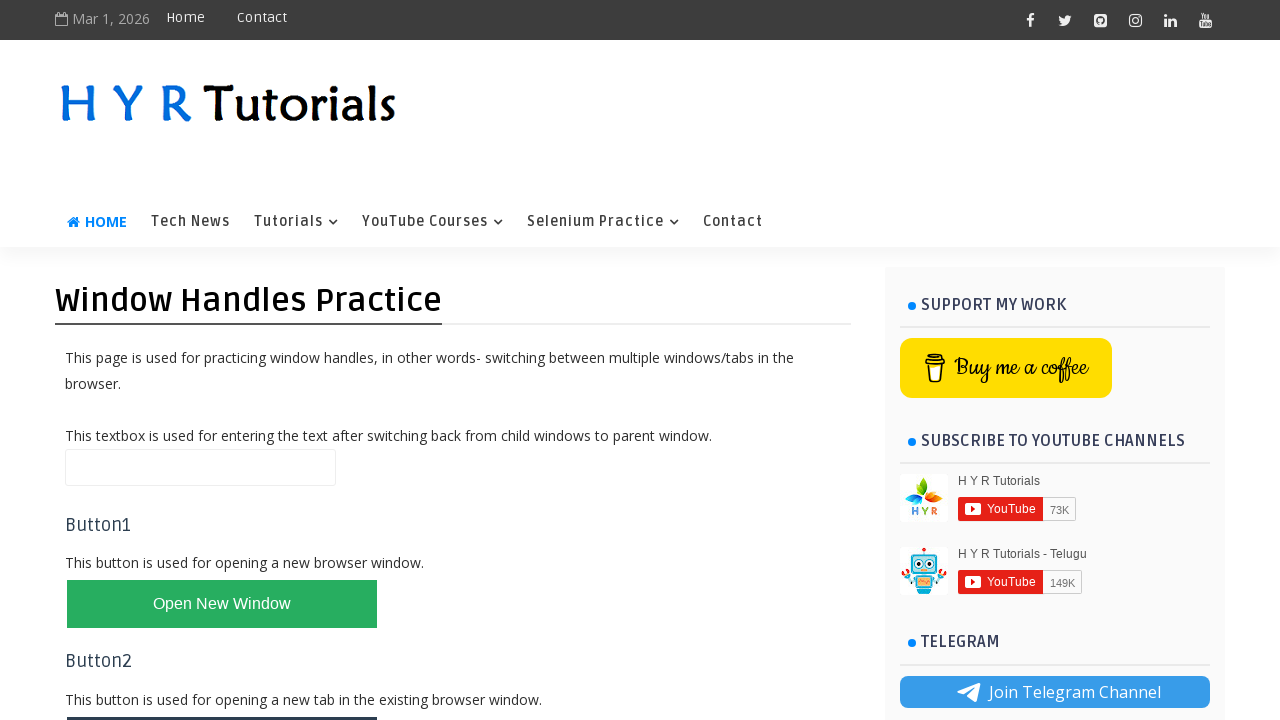

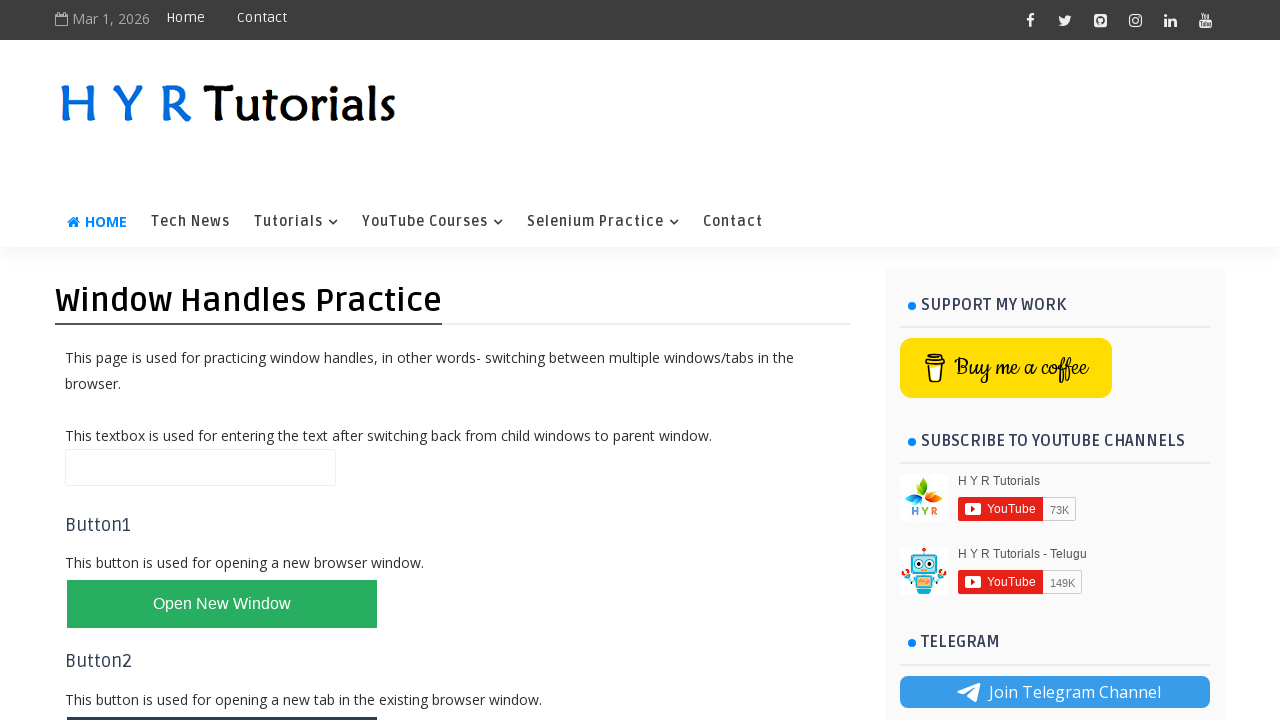